Tests drag and drop functionality within an iframe on the jQuery UI demo page by switching to the iframe context, then dragging a source element onto a target drop zone.

Starting URL: https://jqueryui.com/droppable/

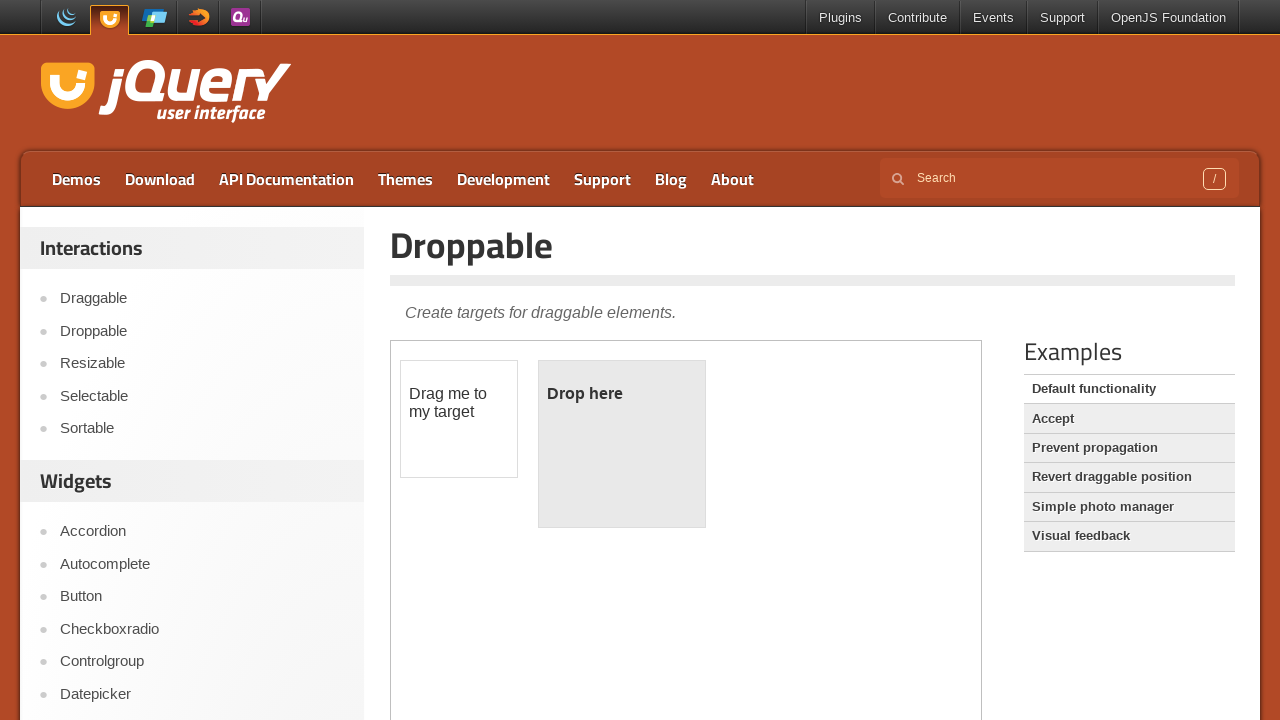

Located the demo iframe element
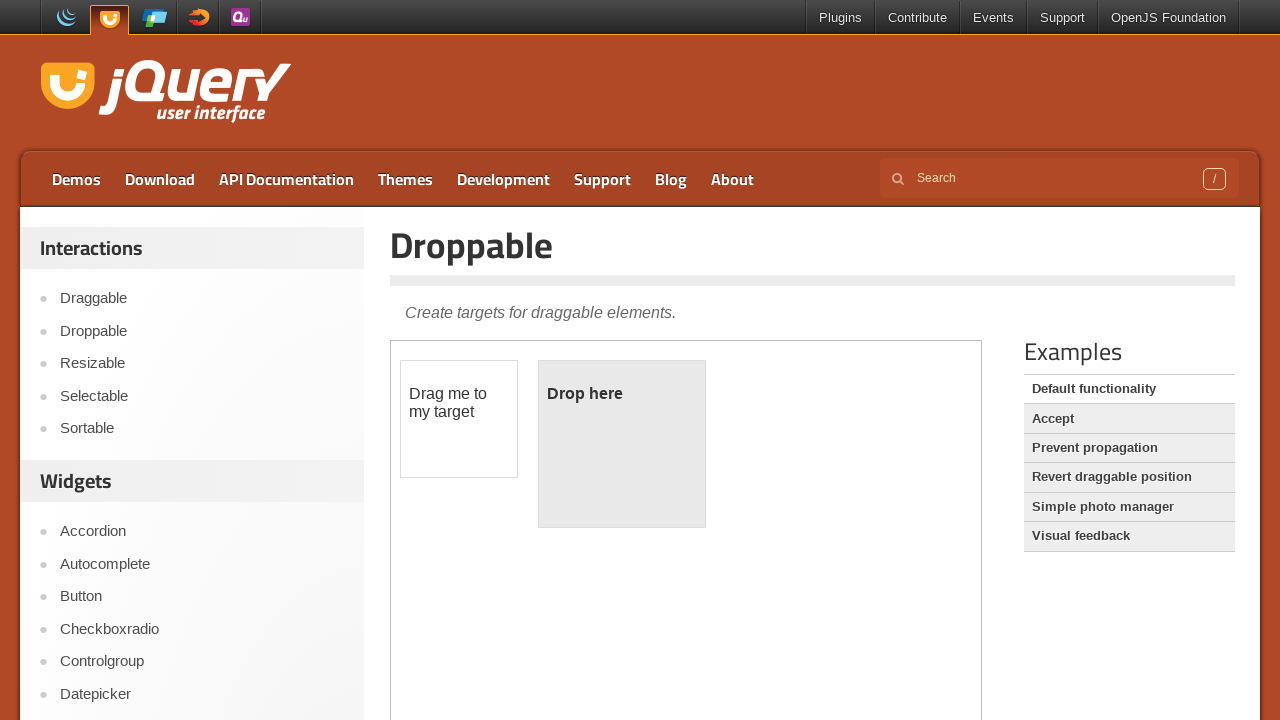

Located the draggable source element within the iframe
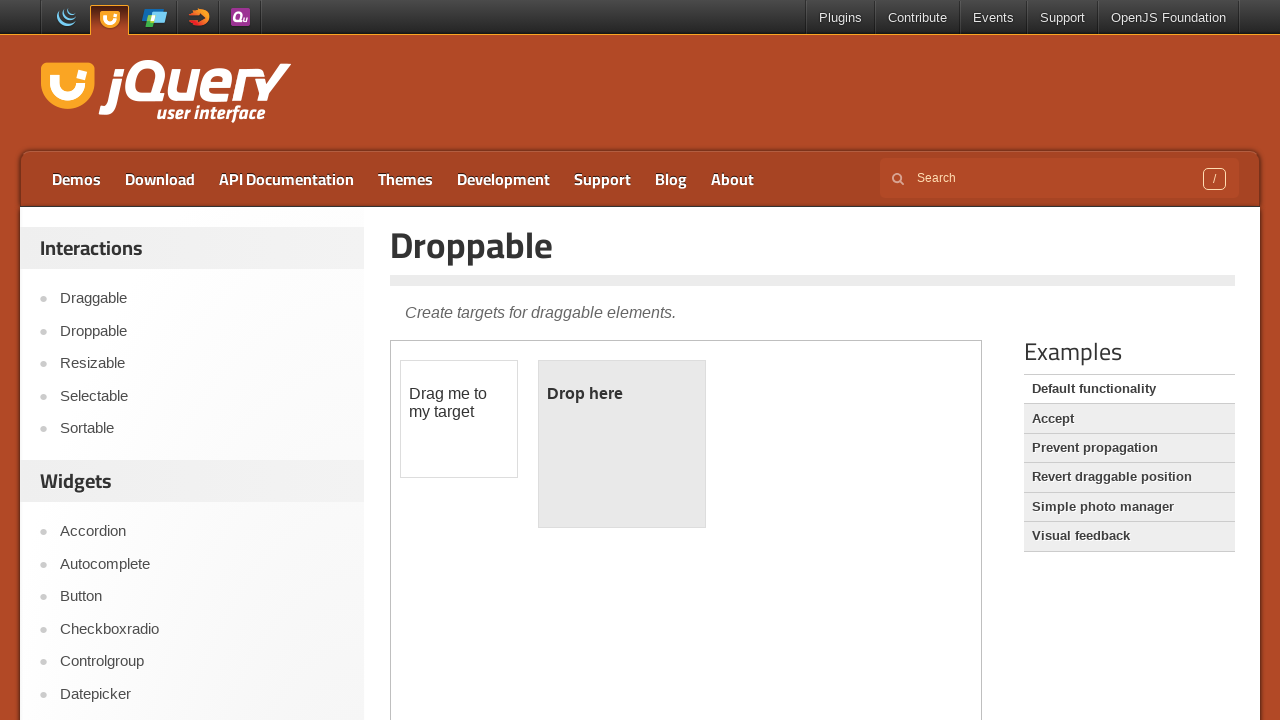

Located the droppable target element within the iframe
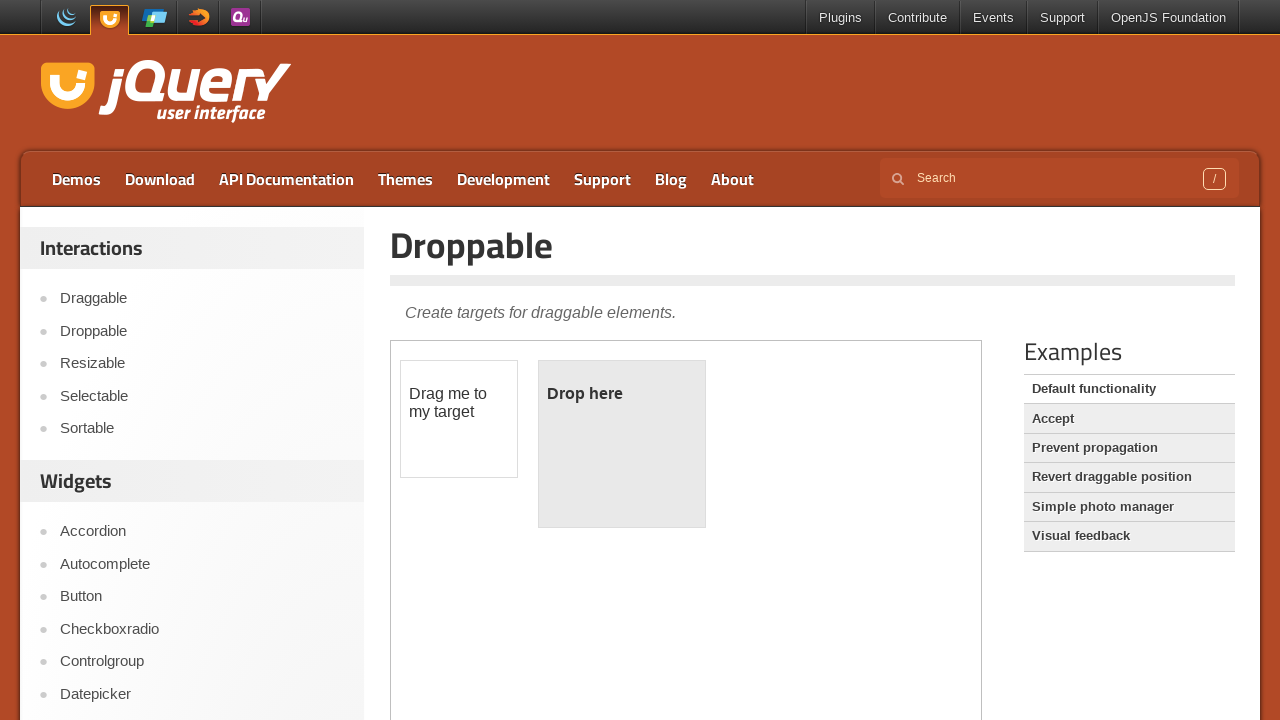

Dragged the source element onto the target drop zone at (622, 444)
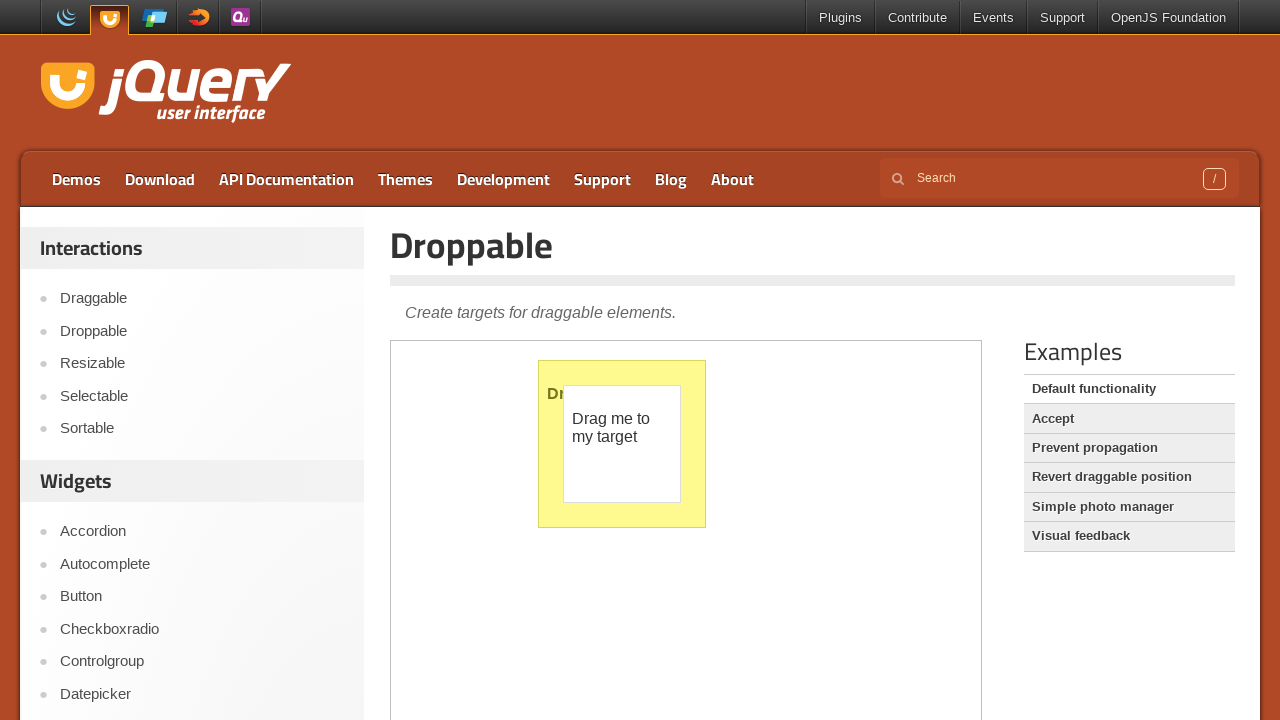

Verified the drop was successful by confirming 'Dropped!' text appears in target element
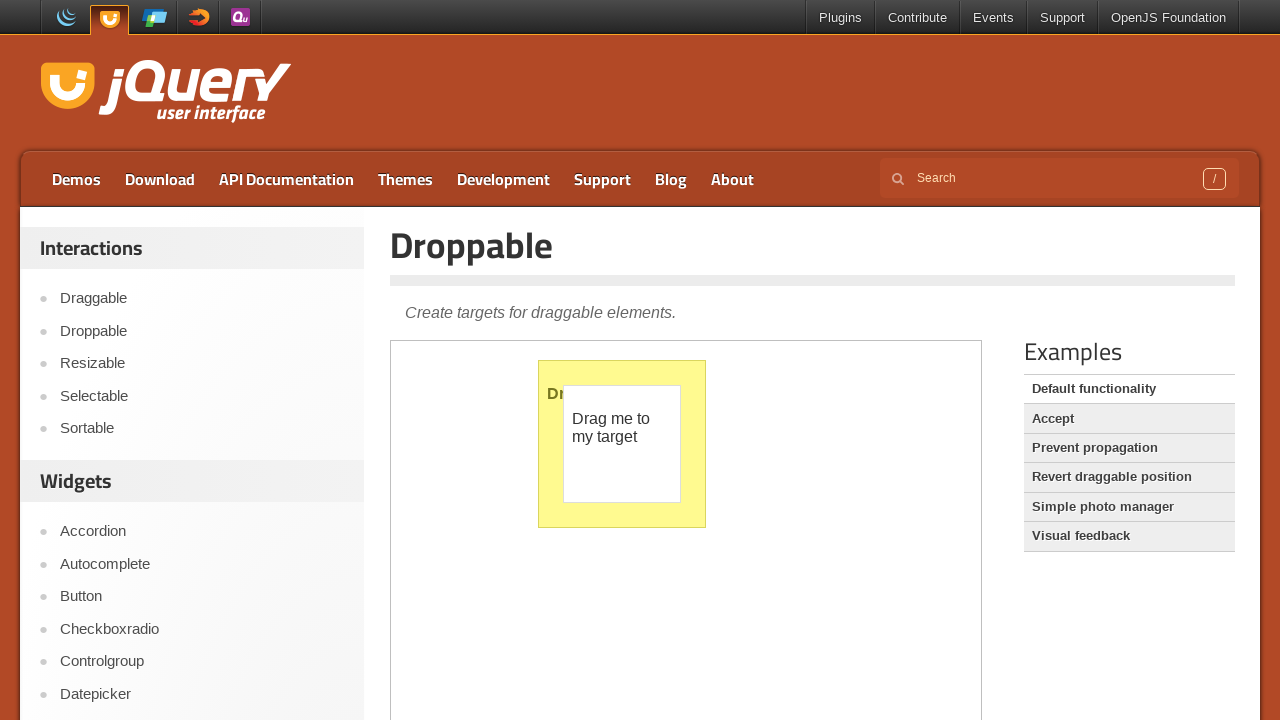

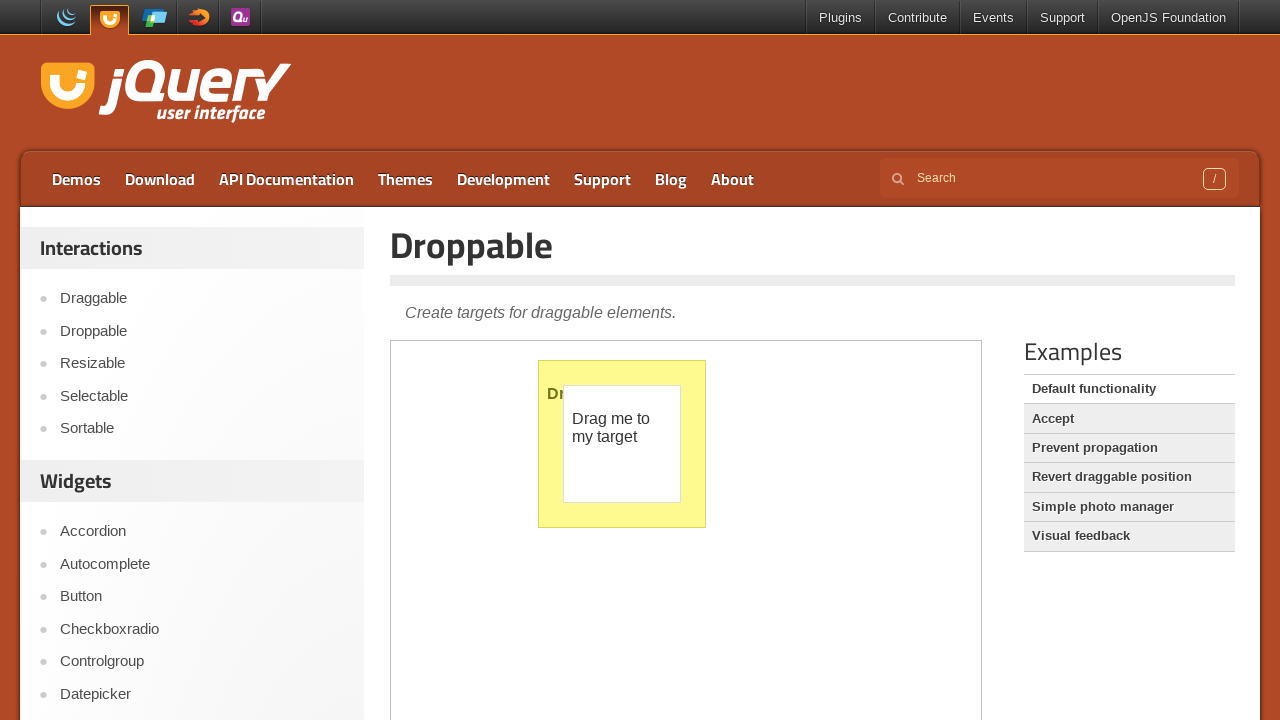